Tests basic form interactions on a test page including clicking links, filling text inputs, selecting checkboxes, radio buttons, and dropdown options.

Starting URL: https://testeroprogramowania.github.io/selenium/

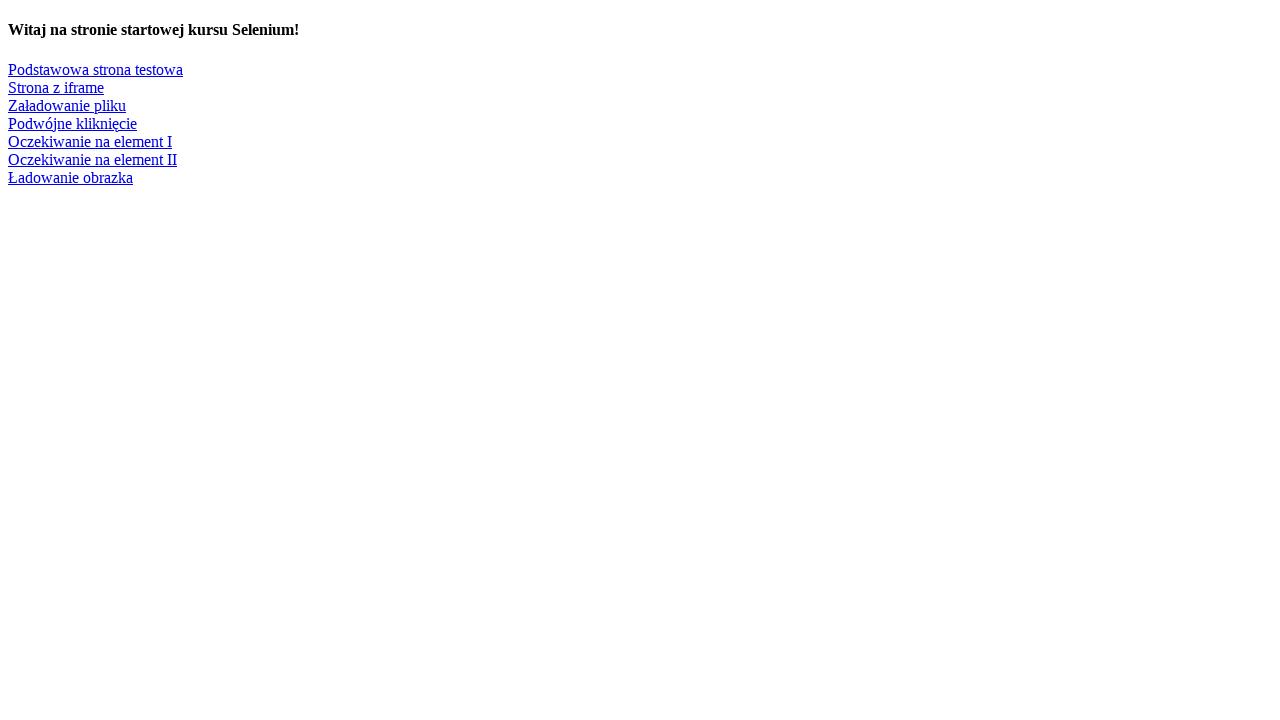

Clicked link to navigate to basic test page at (96, 69) on text=Podstawowa strona testowa
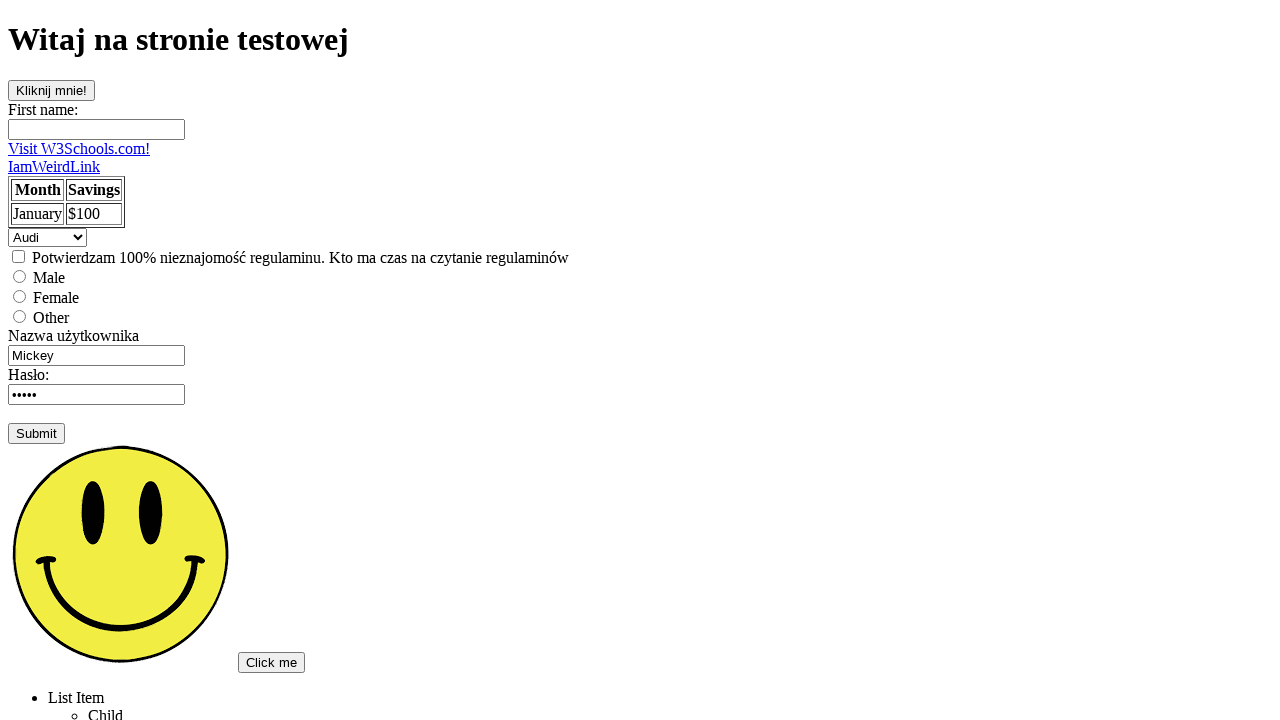

Filled first name field with 'Bartosz' on #fname
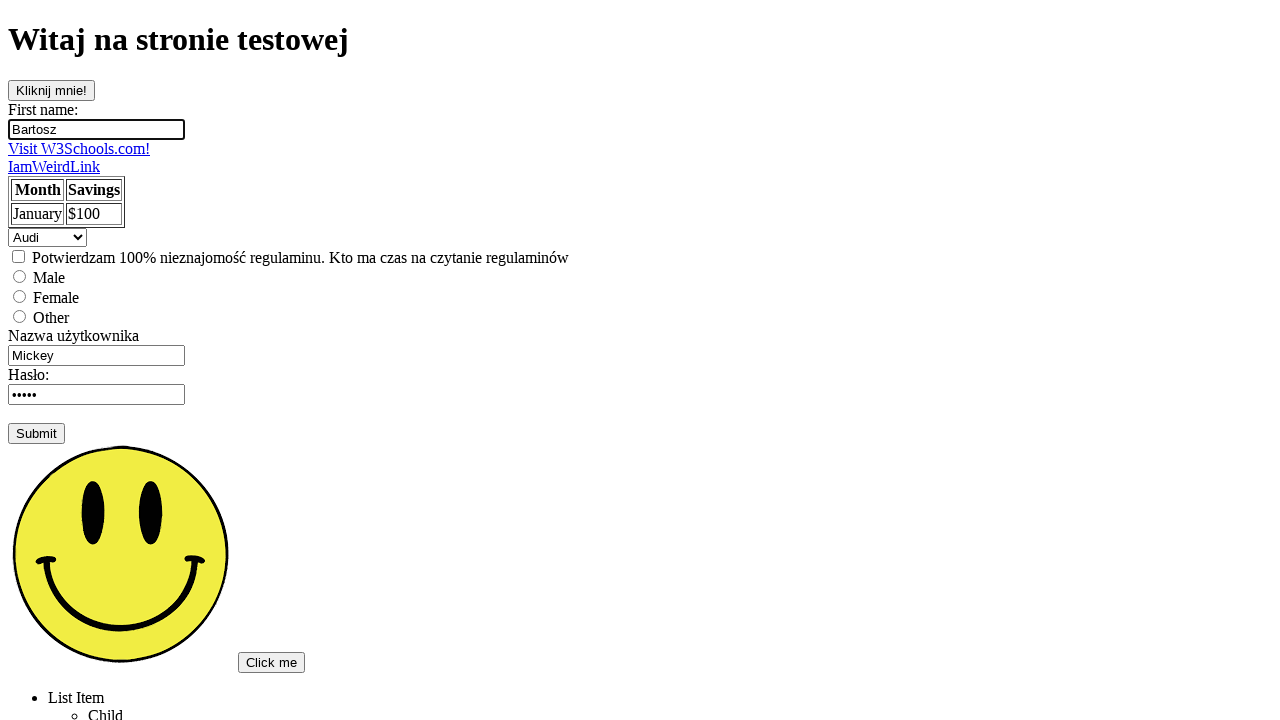

Filled username field with 'admin' on input[name='username']
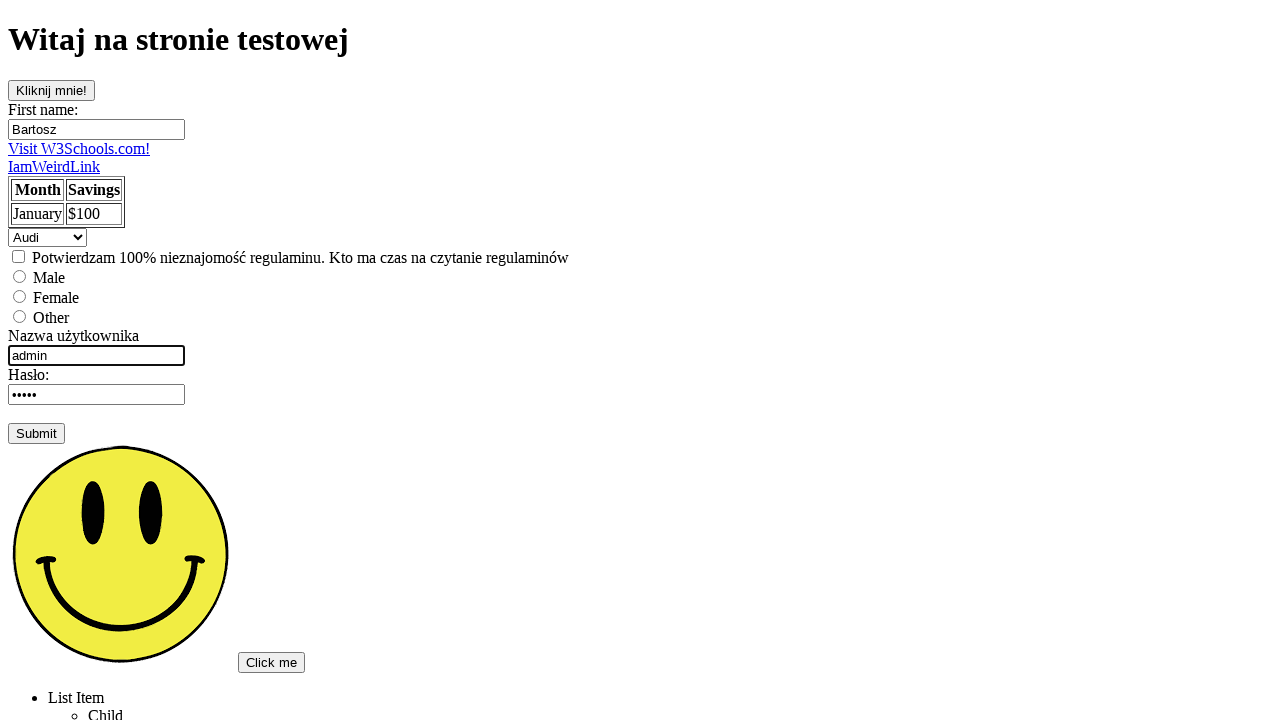

Pressed Tab key to move to next field on input[name='username']
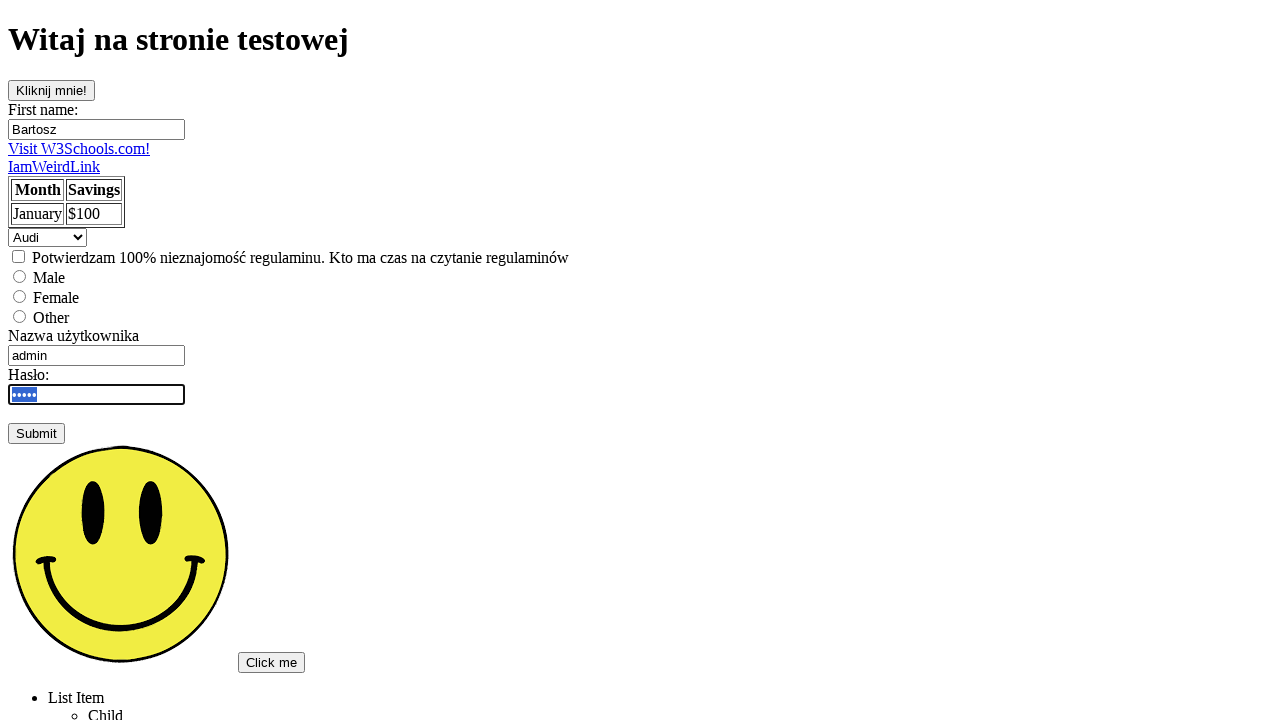

Checked the checkbox at (18, 256) on input[type='checkbox']
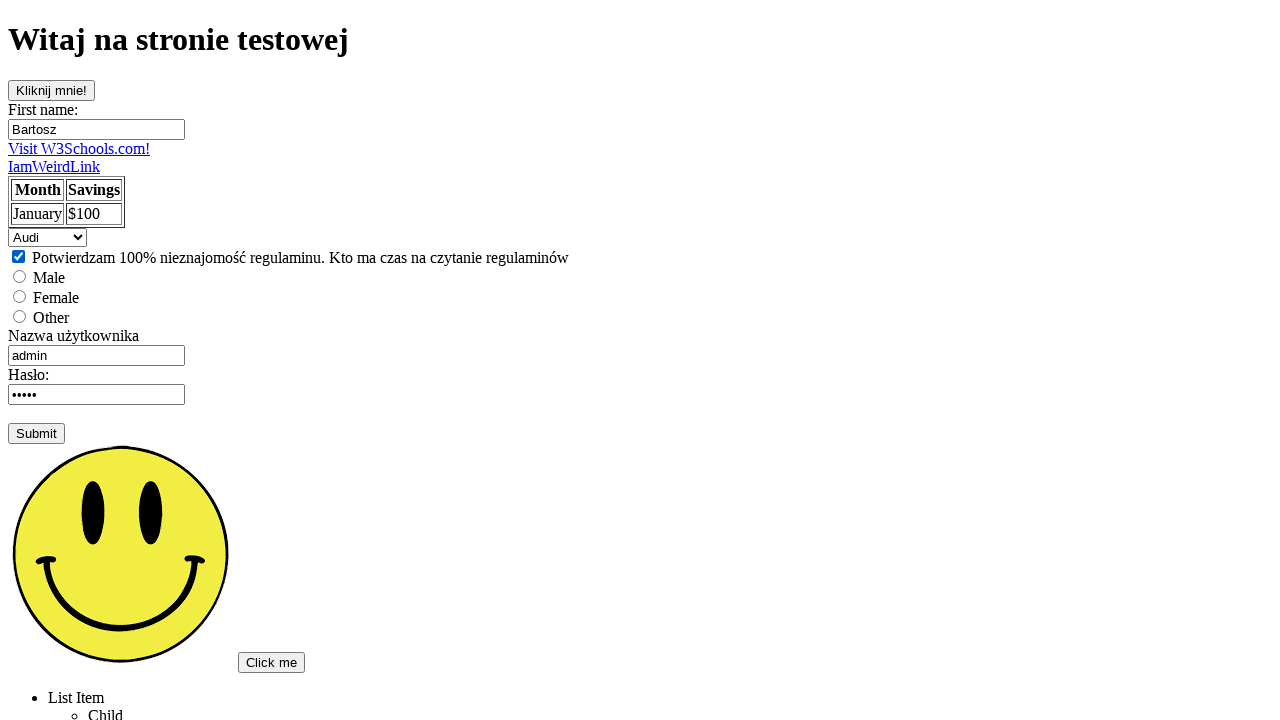

Selected 'Male' radio button at (20, 276) on input[value='male']
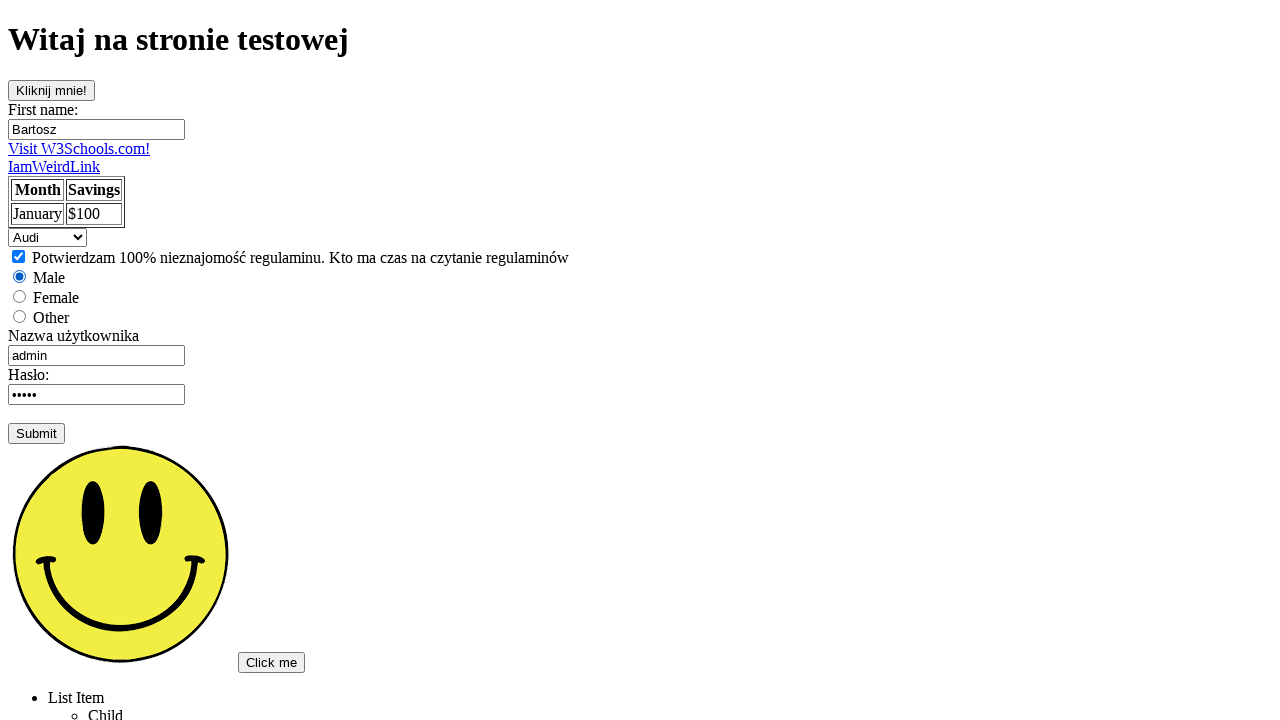

Selected car option by index 2 (Opel) on select
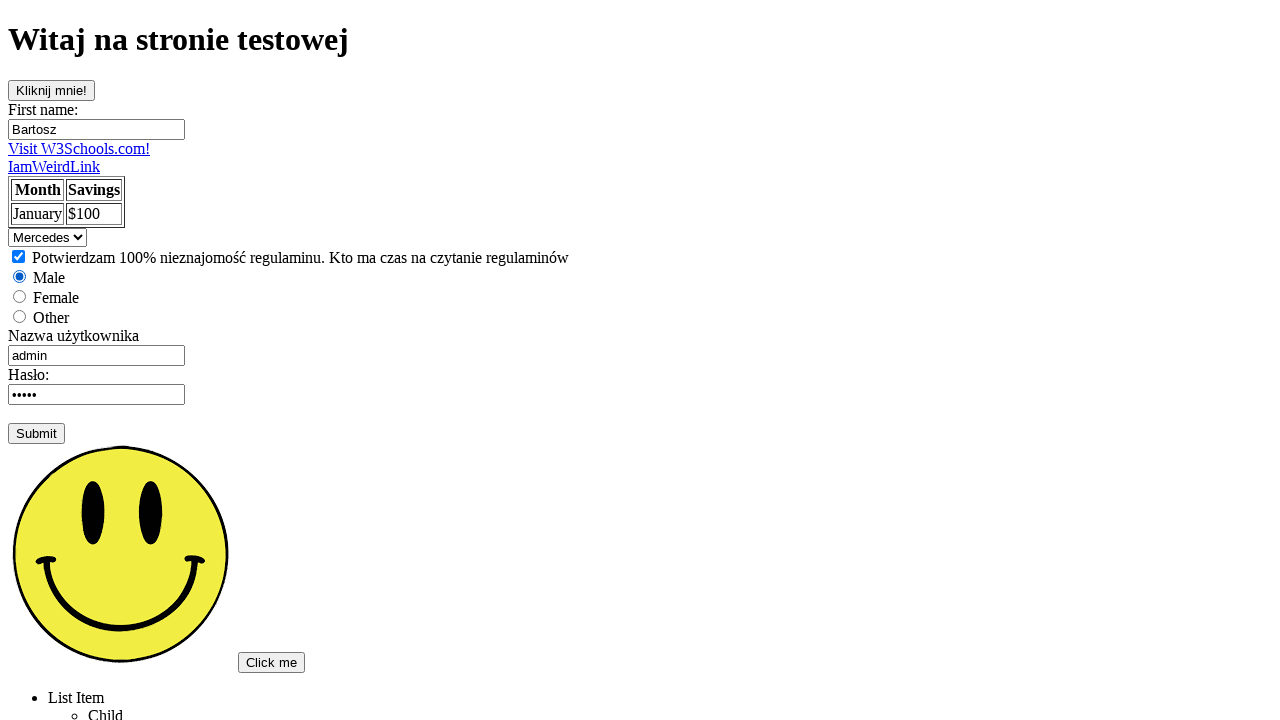

Selected car option 'Saab' by visible text on select
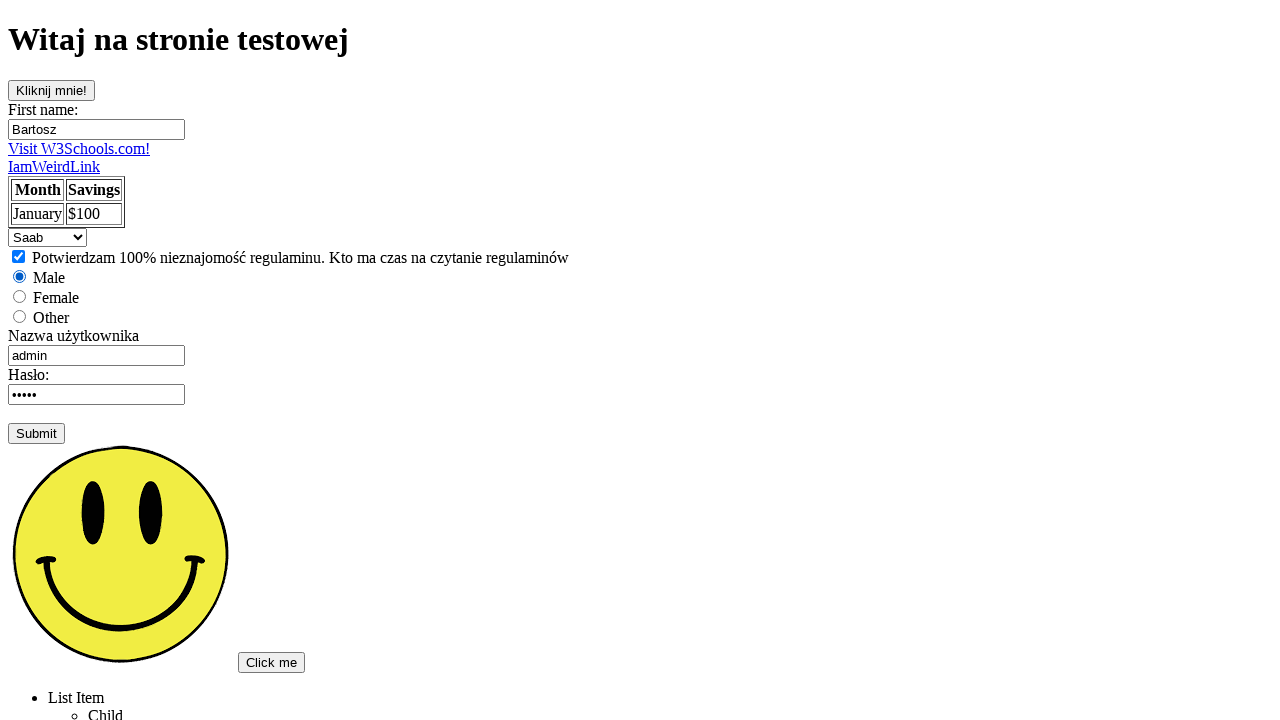

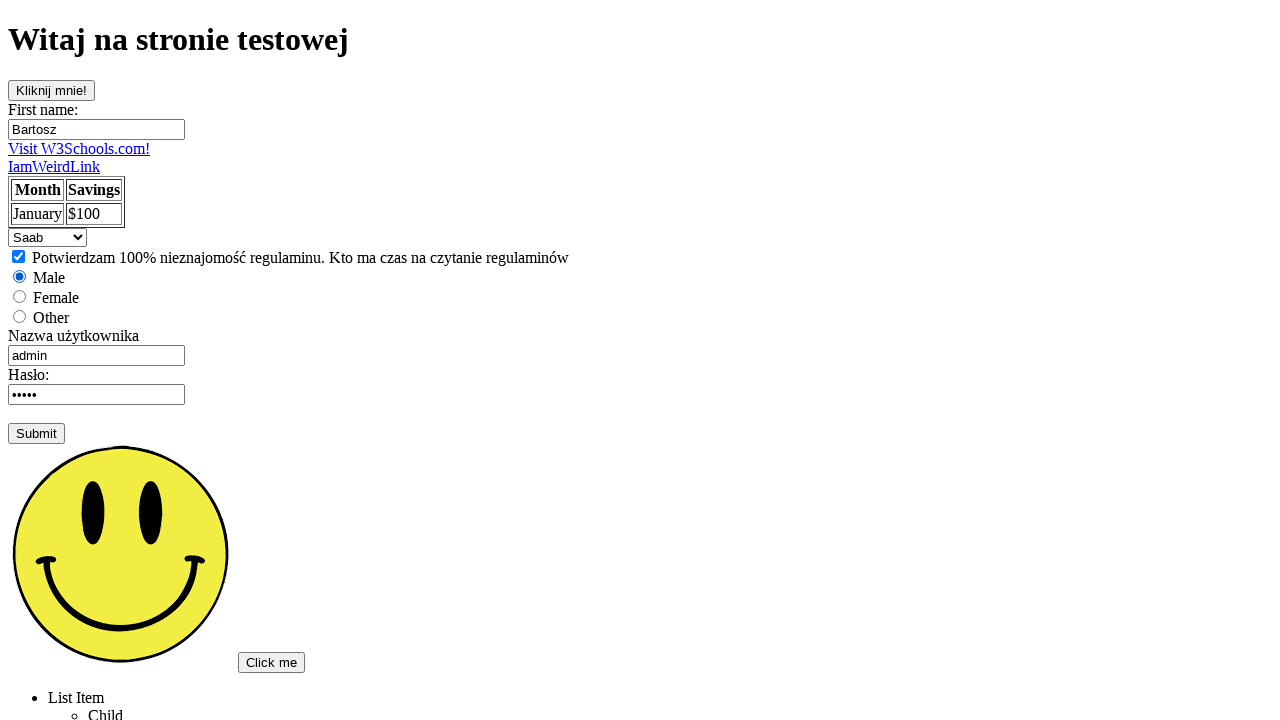